Tests checkbox interaction on a dynamic controls page by clicking the checkbox twice to toggle its state

Starting URL: https://training-support.net/webelements/dynamic-controls

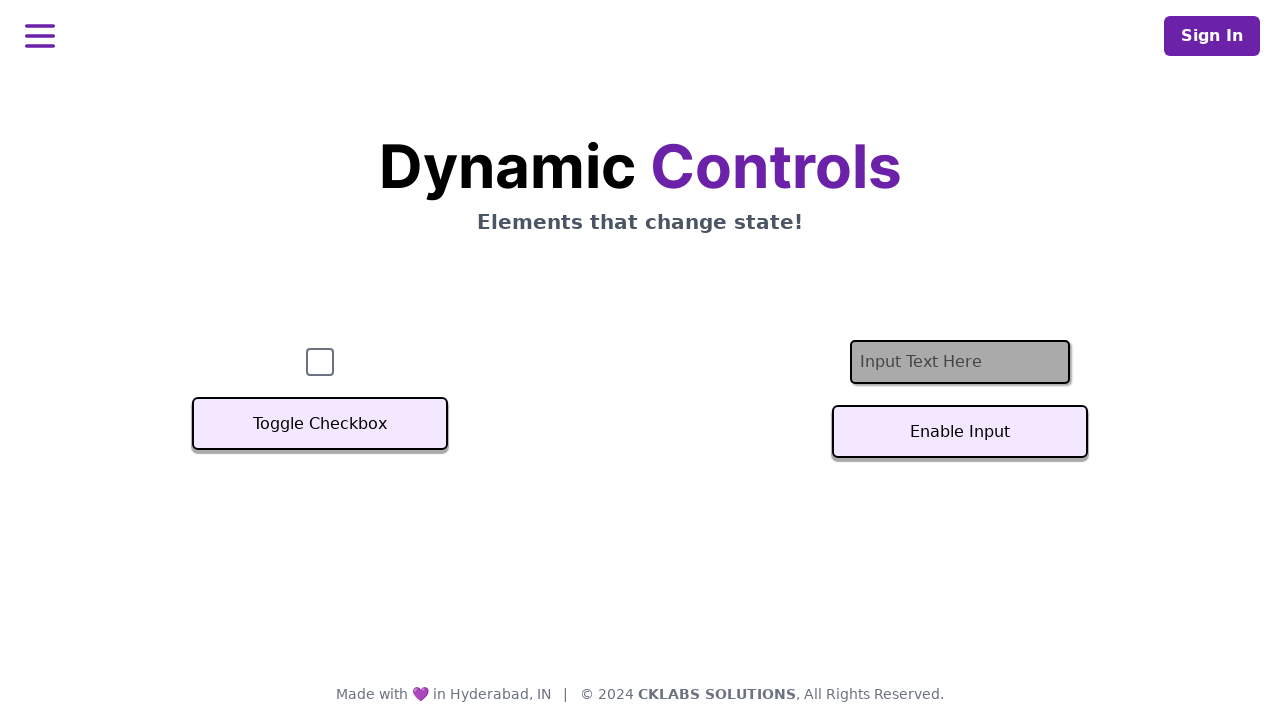

Clicked checkbox to select it at (320, 362) on #checkbox
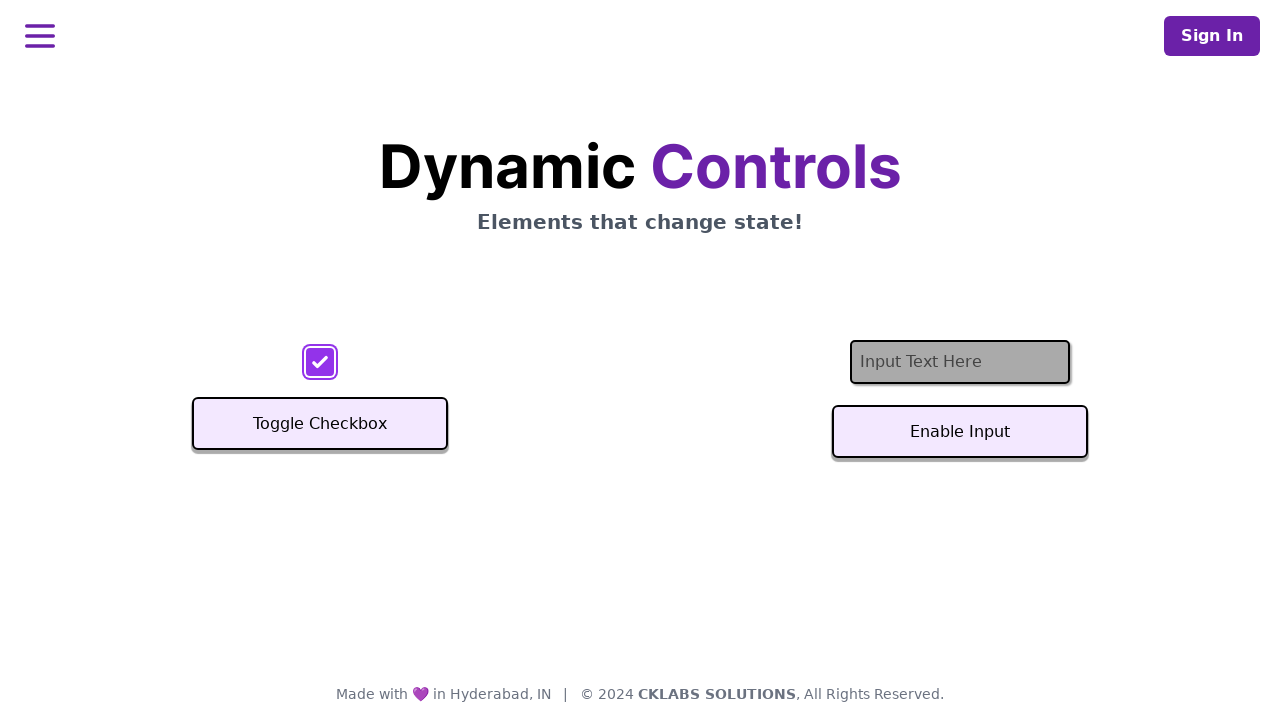

Clicked checkbox again to deselect it at (320, 362) on #checkbox
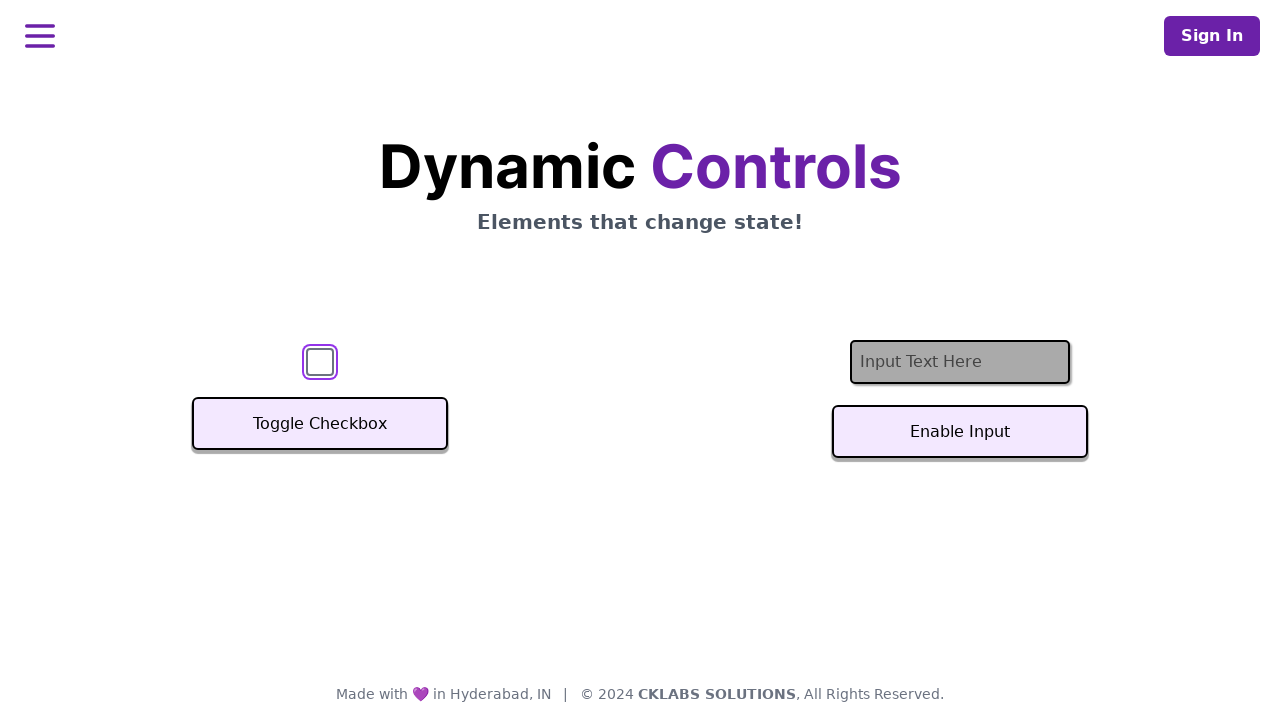

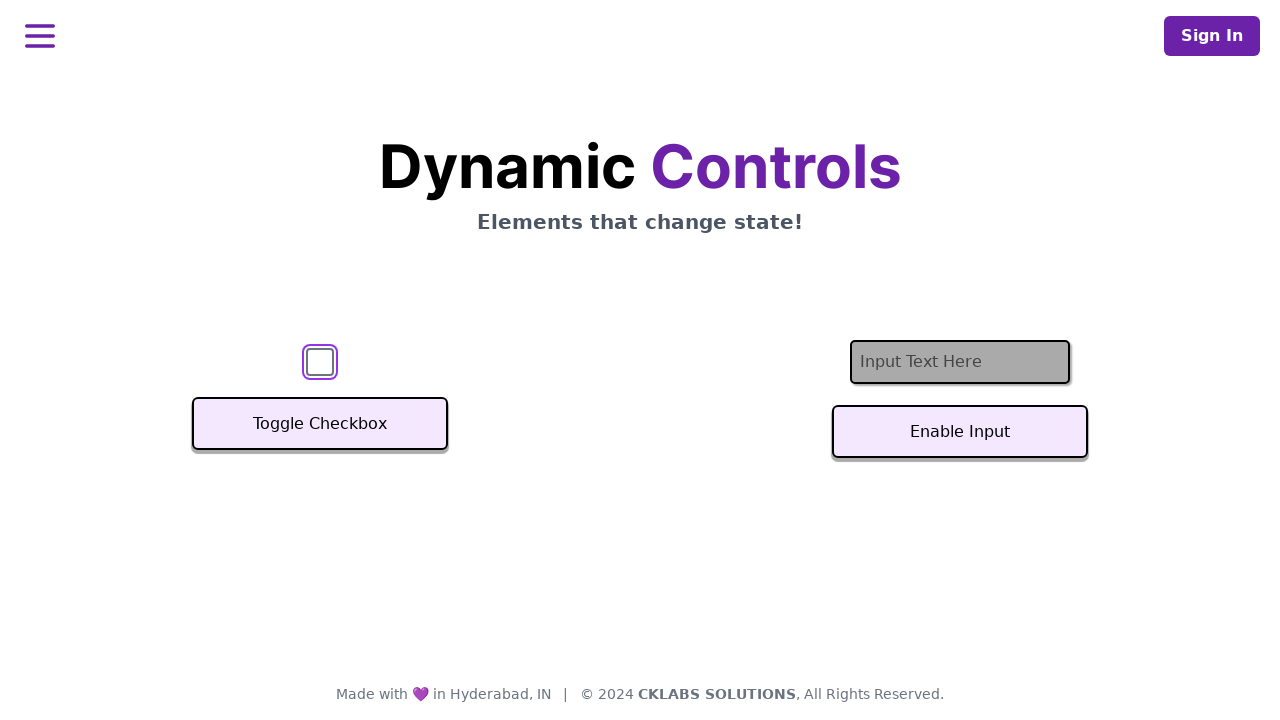